Tests form interactions on a practice page including selecting dropdown options, clicking radio buttons, handling a popup, and checking/unchecking a terms checkbox with assertions to verify states.

Starting URL: https://rahulshettyacademy.com/loginpagePractise/

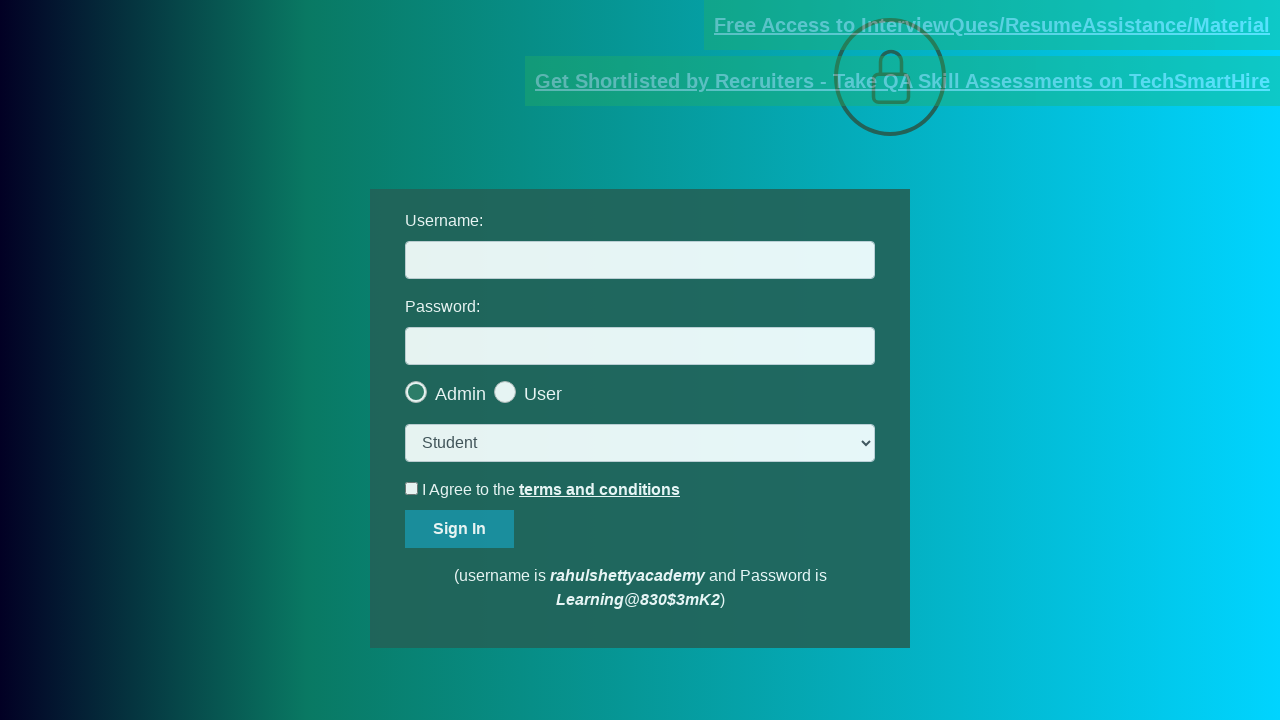

Selected 'Consultant' option from dropdown on select.form-control
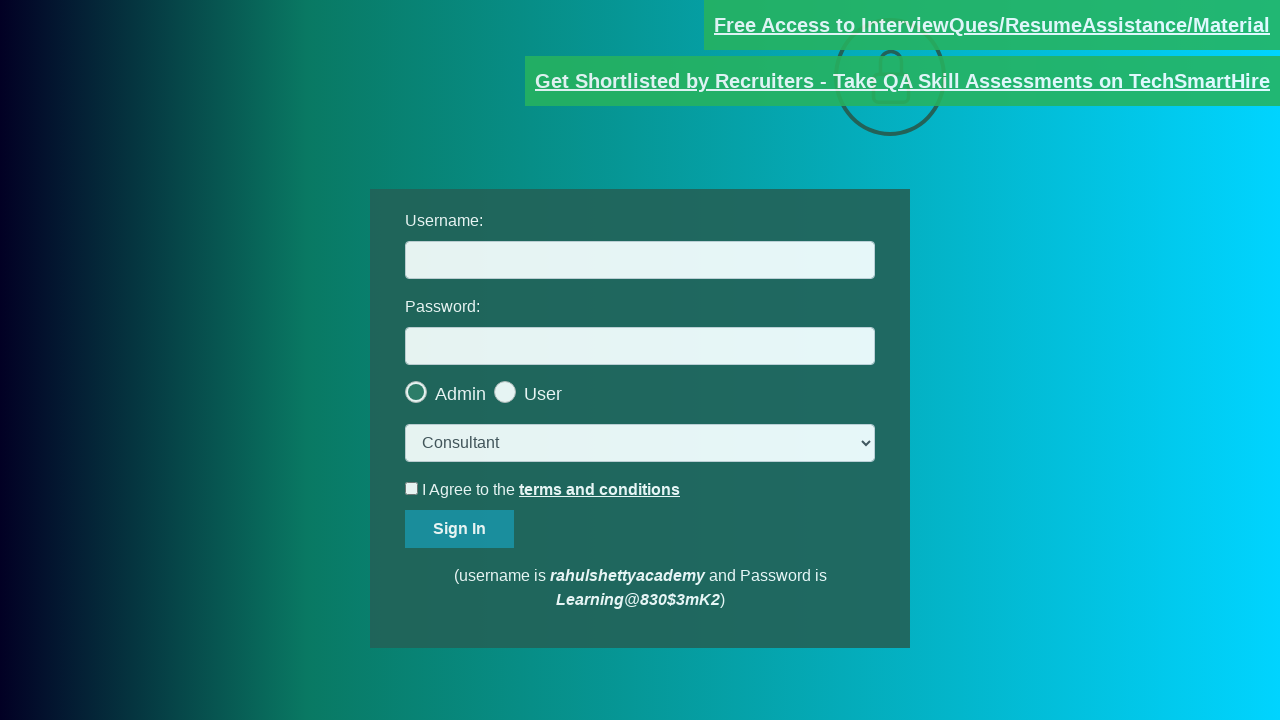

Clicked the 'User' radio button (last radio button) at (568, 387) on input[type='radio'] >> nth=-1
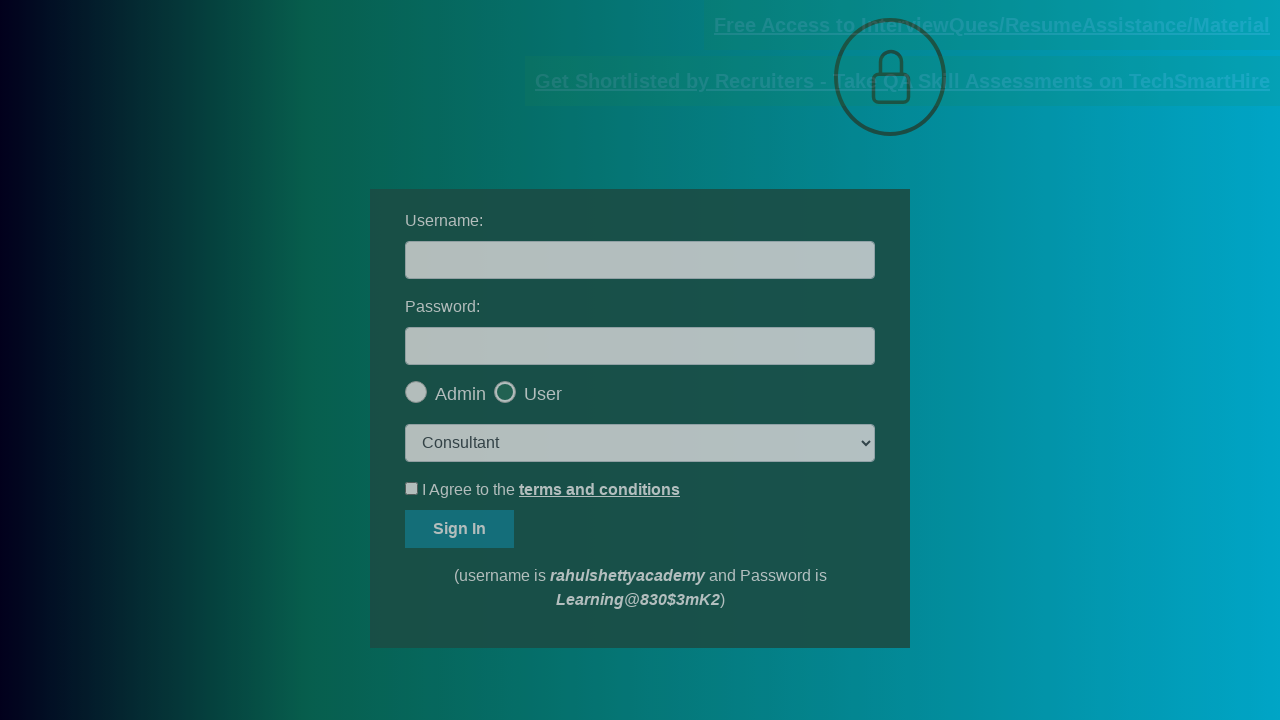

Verified that 'User' radio button is checked
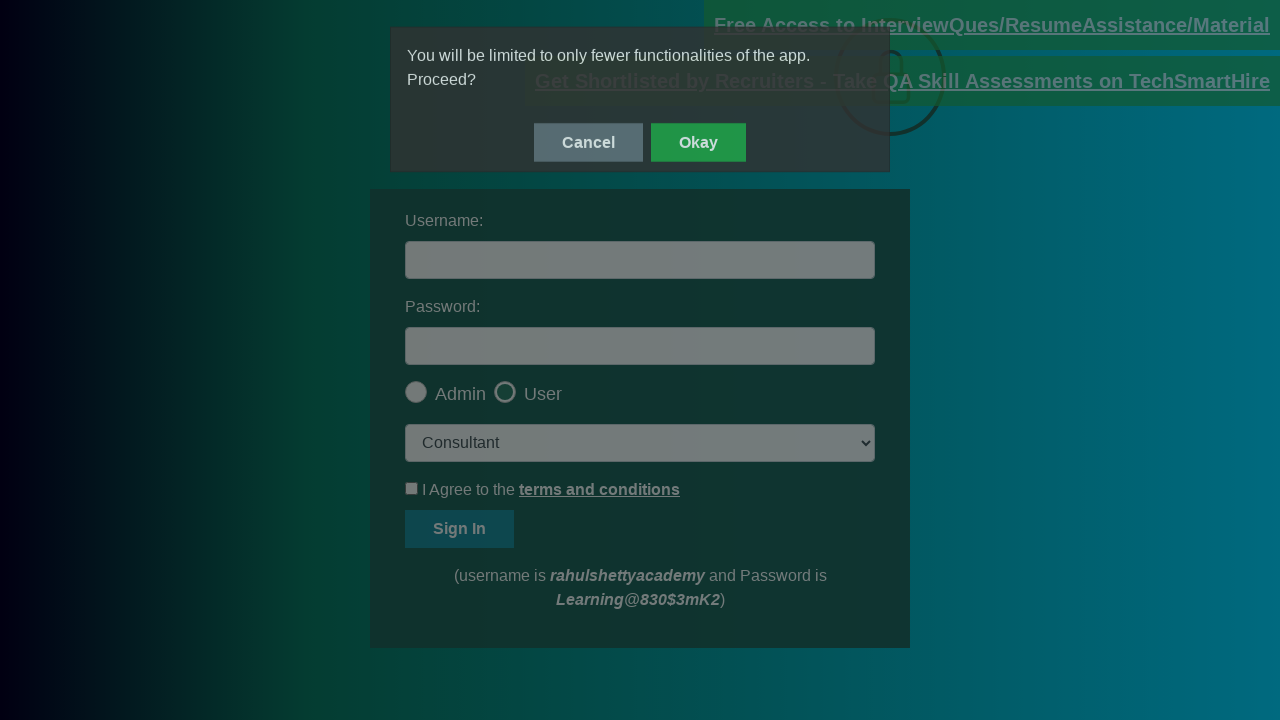

Clicked 'Okay' button from the popup at (698, 144) on #okayBtn
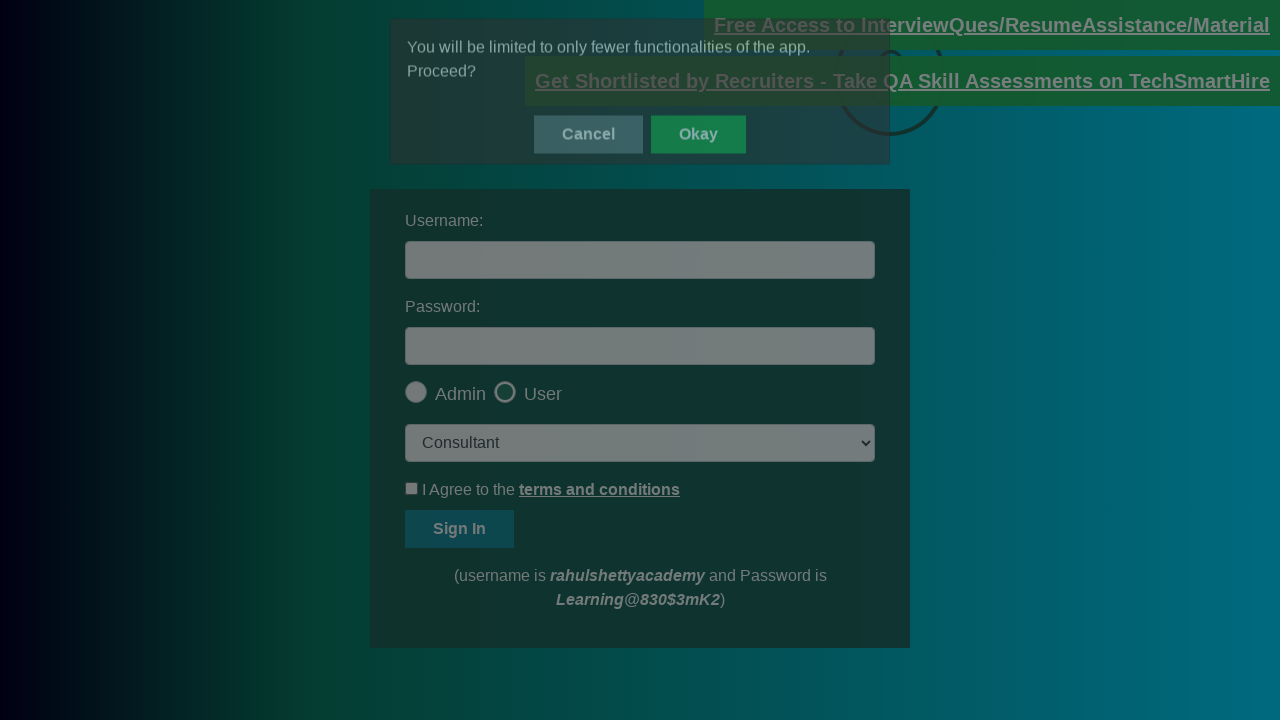

Clicked the terms & conditions checkbox at (412, 488) on #terms
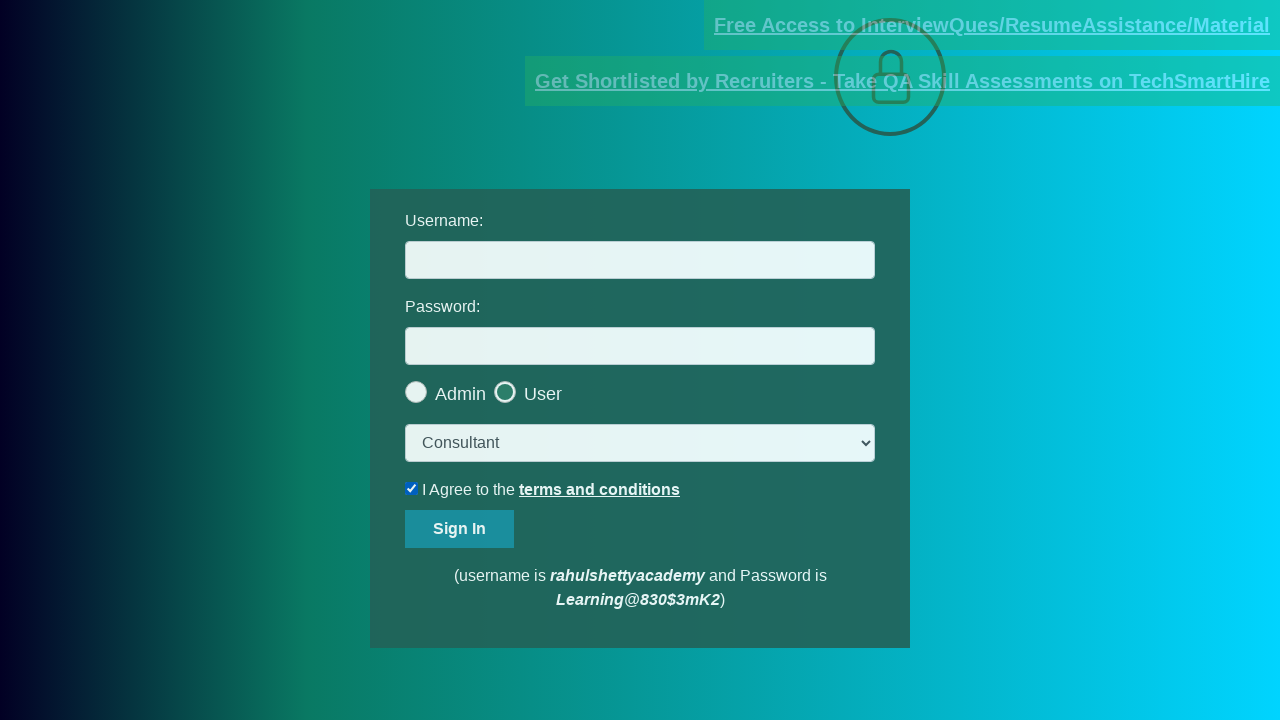

Verified that terms checkbox is checked
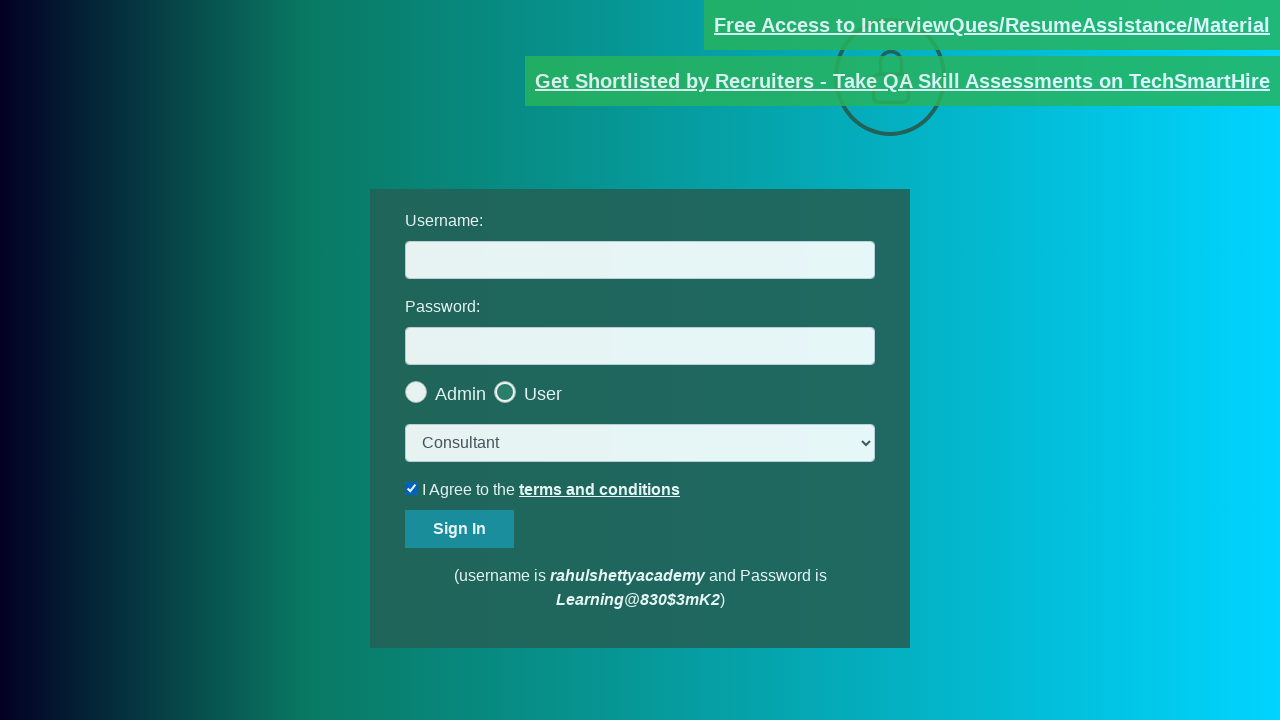

Unchecked the terms & conditions checkbox at (412, 488) on #terms
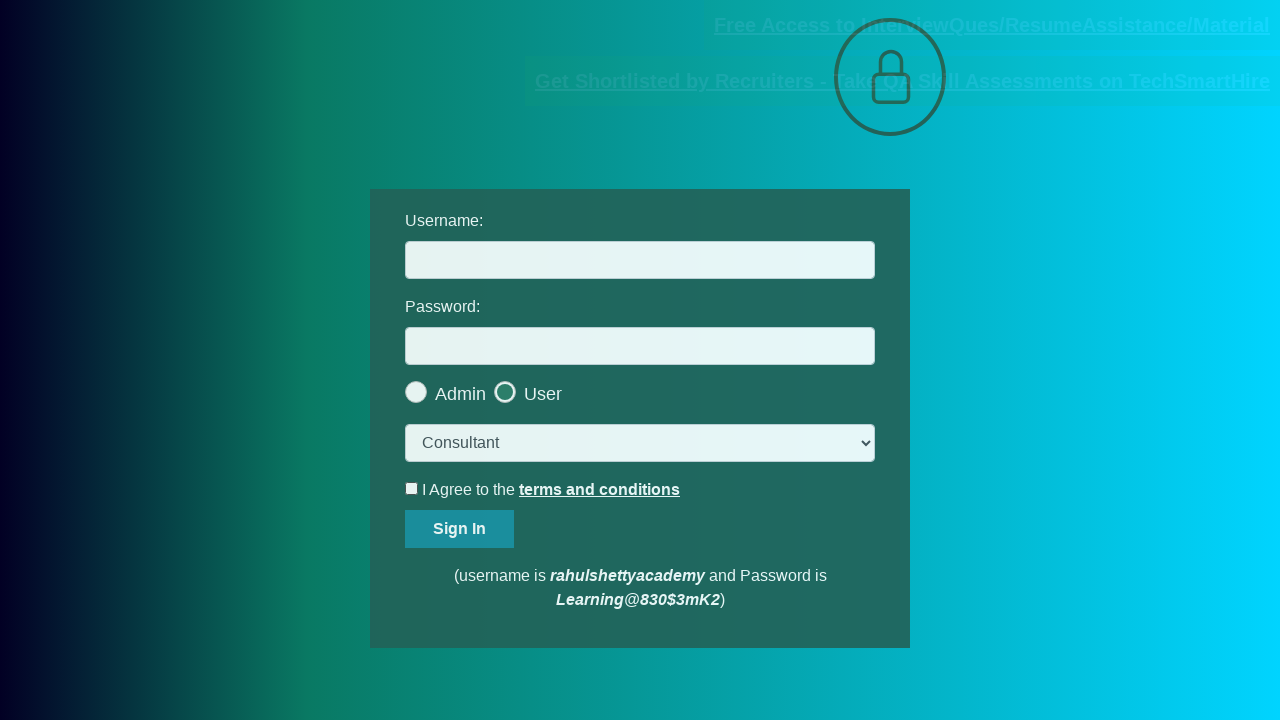

Verified that terms checkbox is unchecked
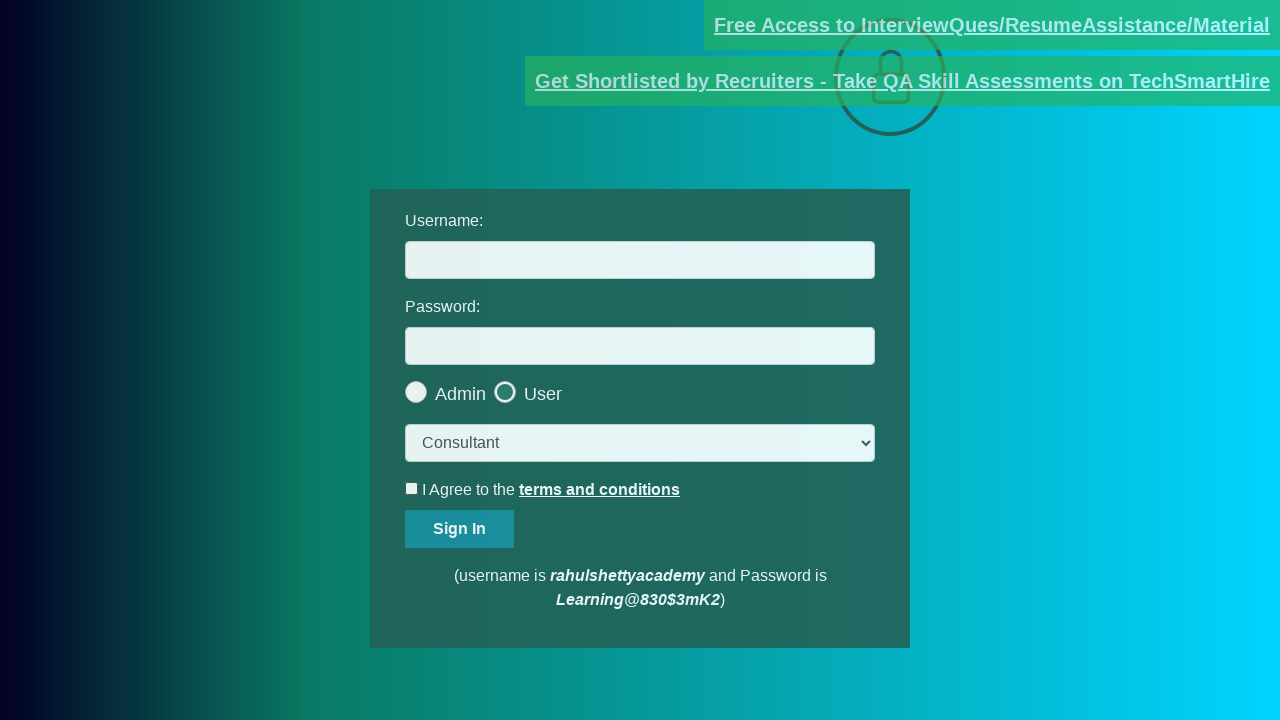

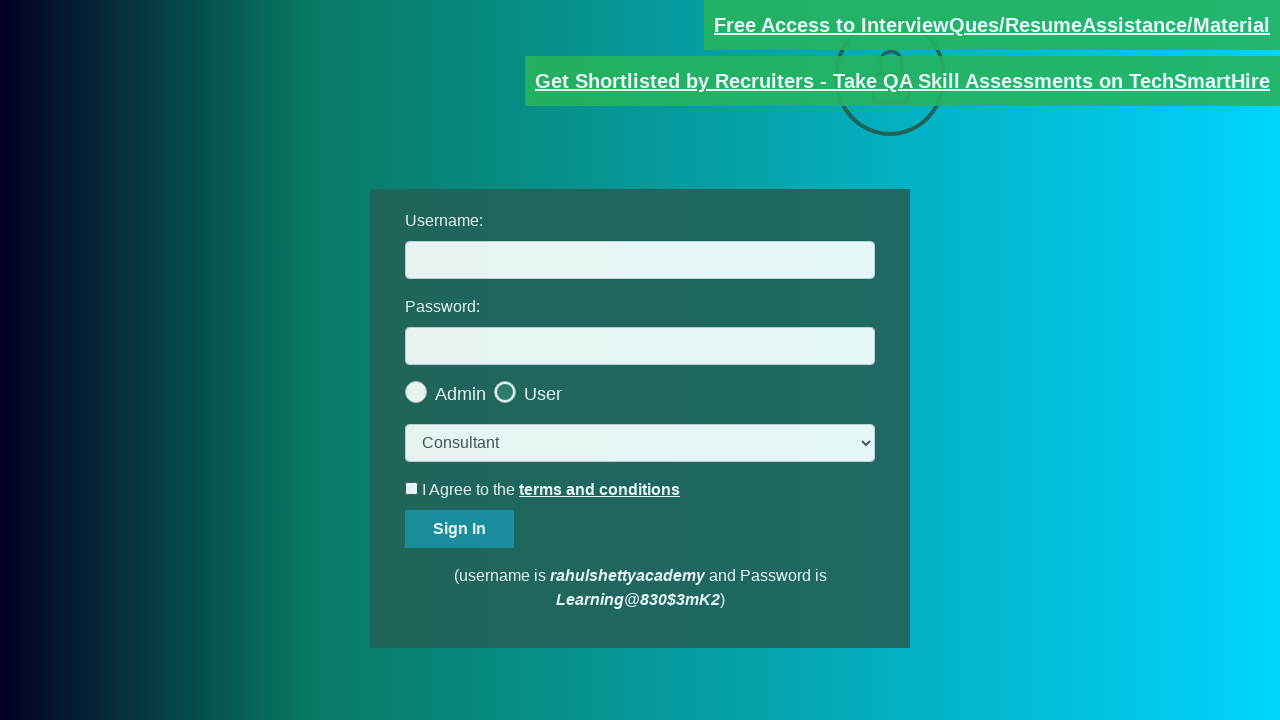